Tests the selenium detector page by filling in token fields and clicking the test button to verify detection status

Starting URL: https://hmaker.github.io/selenium-detector/

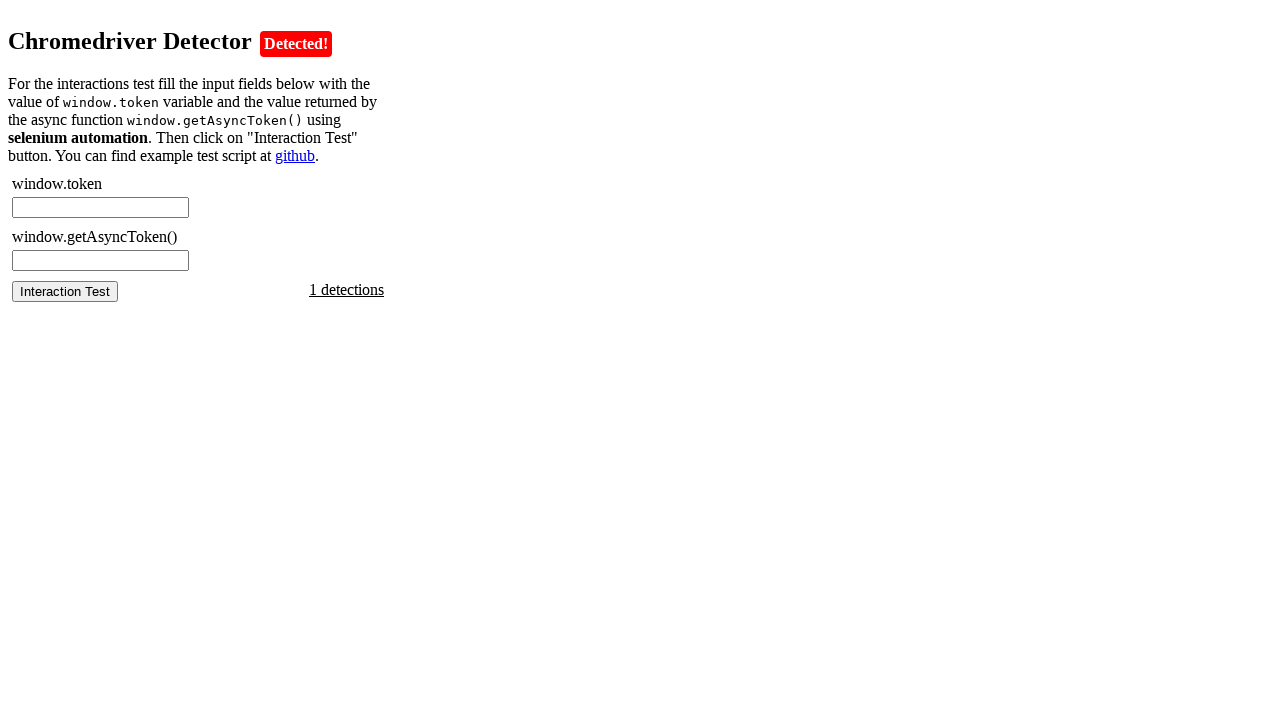

Waited for chromedriver token field to load
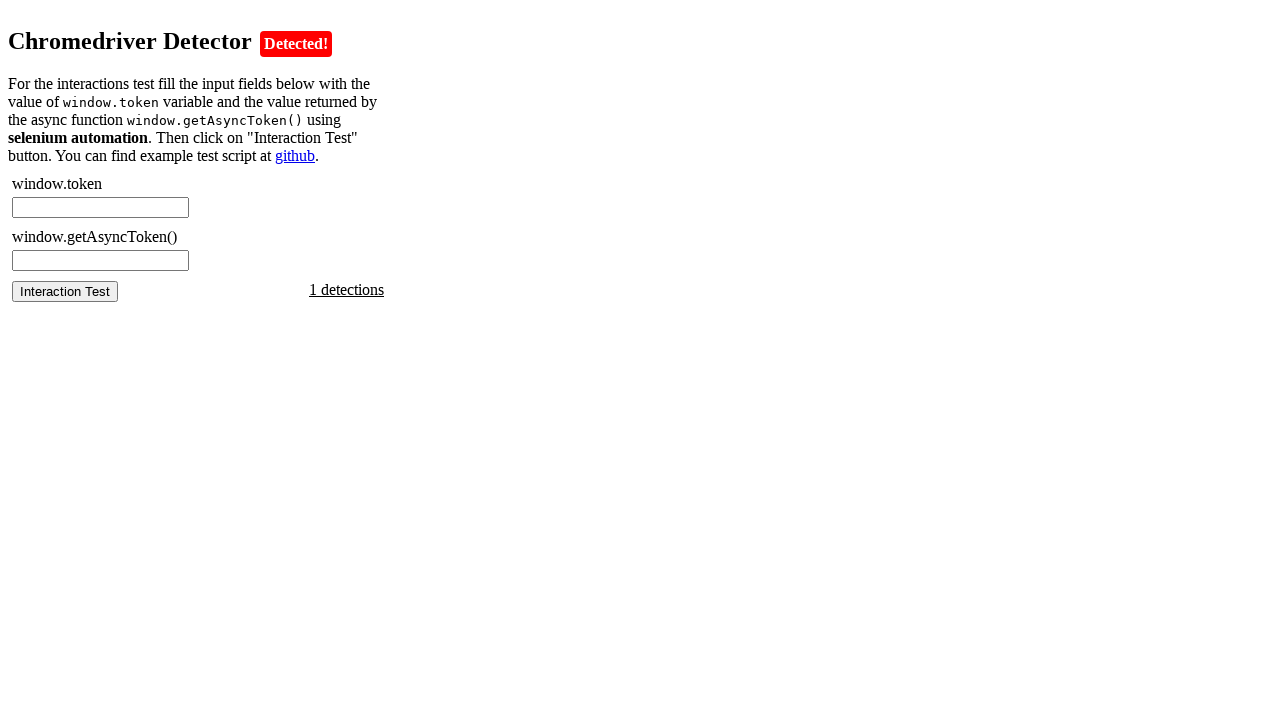

Filled chromedriver token field with test value on #chromedriver-token
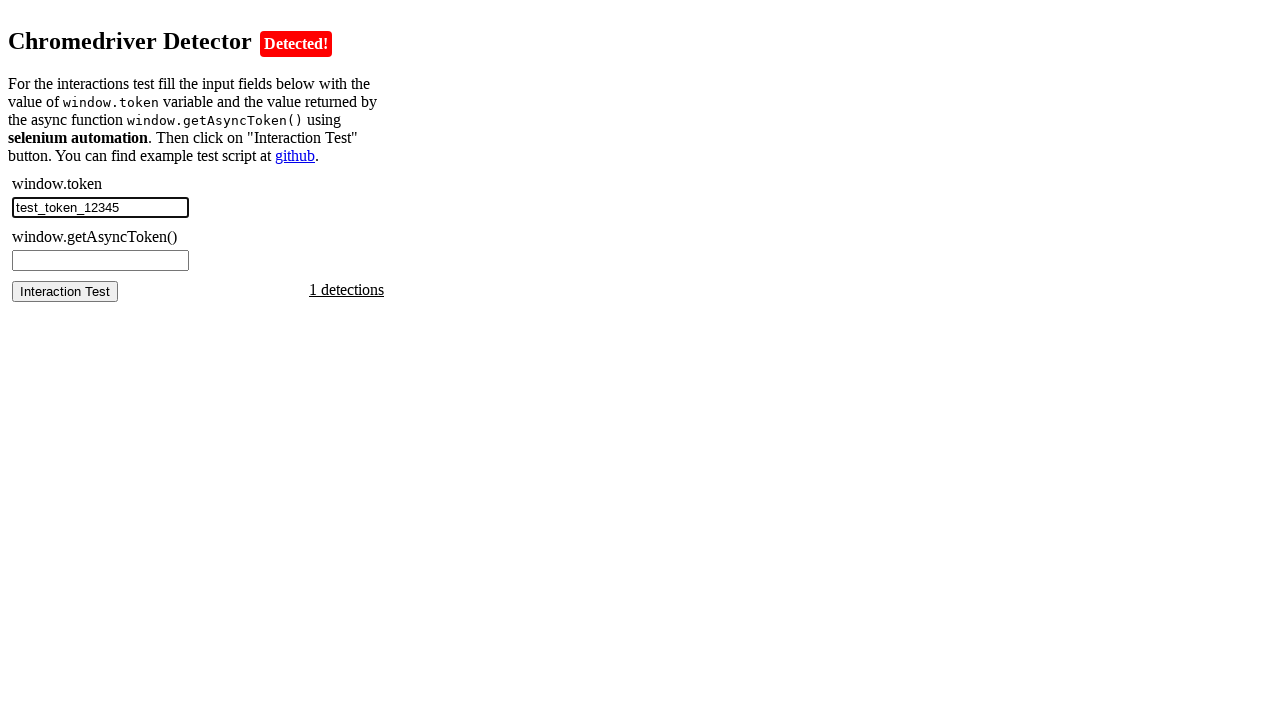

Filled async token field with test value on #chromedriver-asynctoken
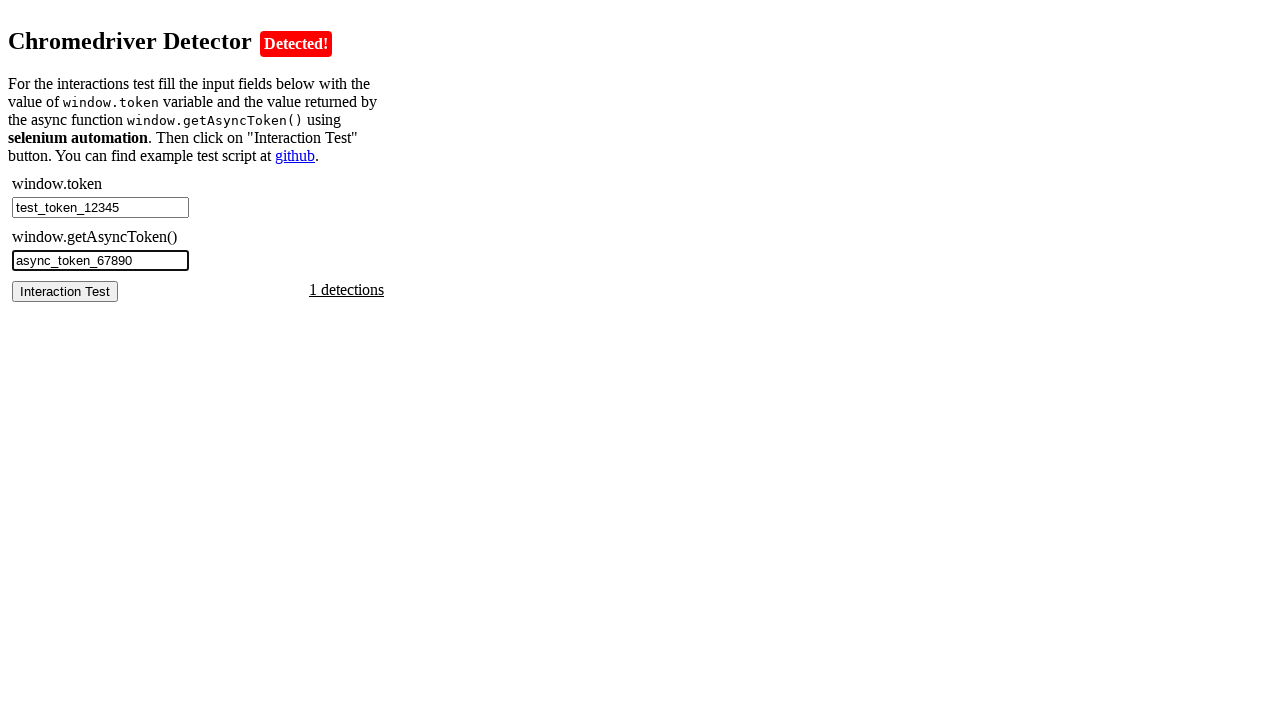

Clicked test button to verify detection status at (65, 291) on #chromedriver-test
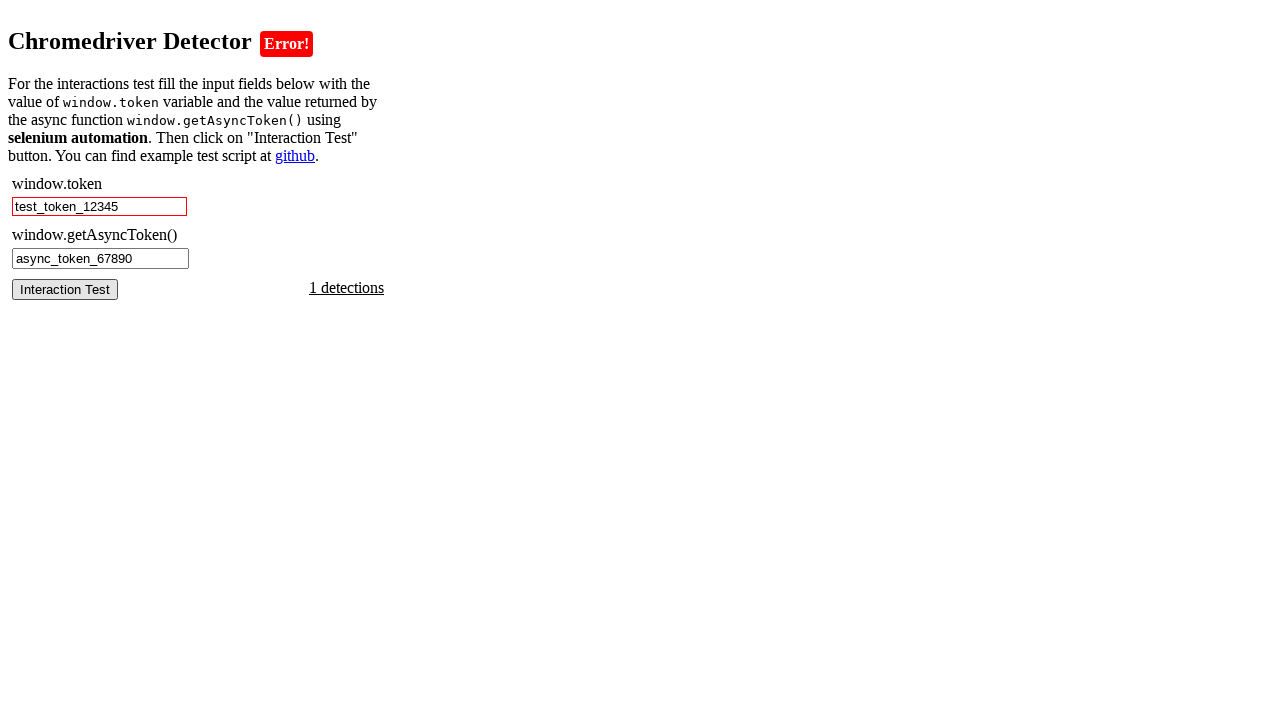

Test result appeared on page
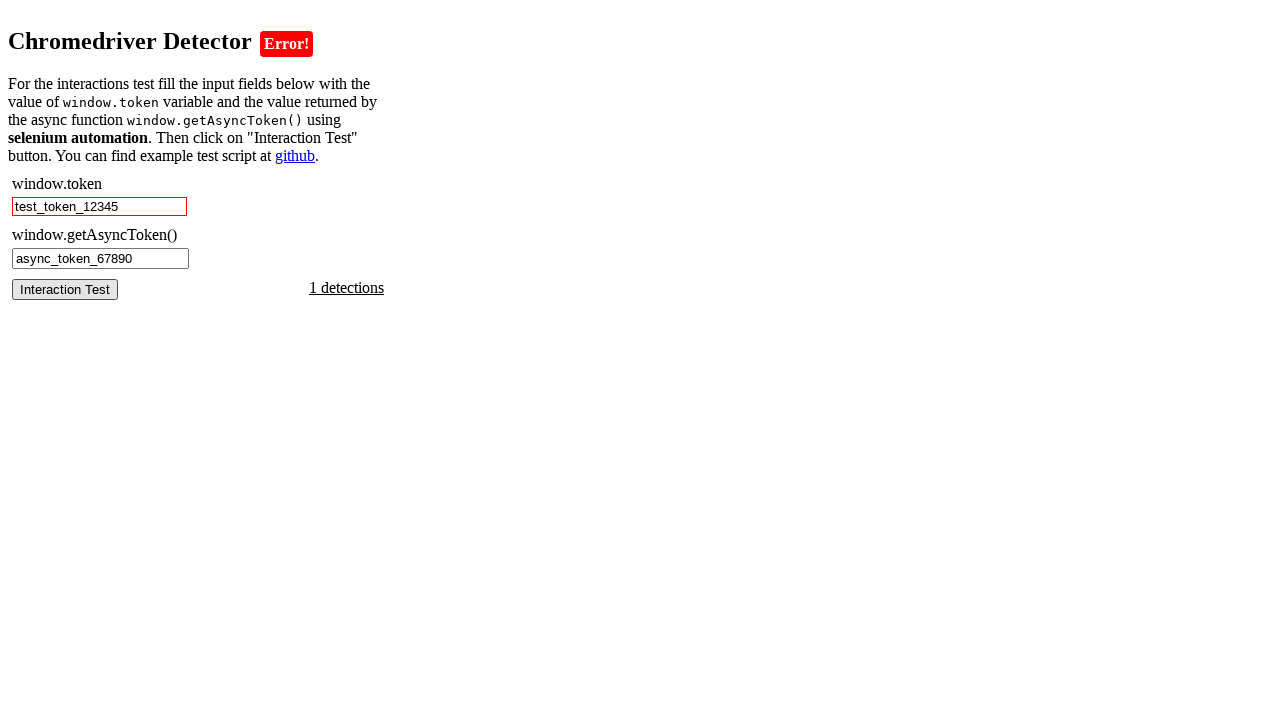

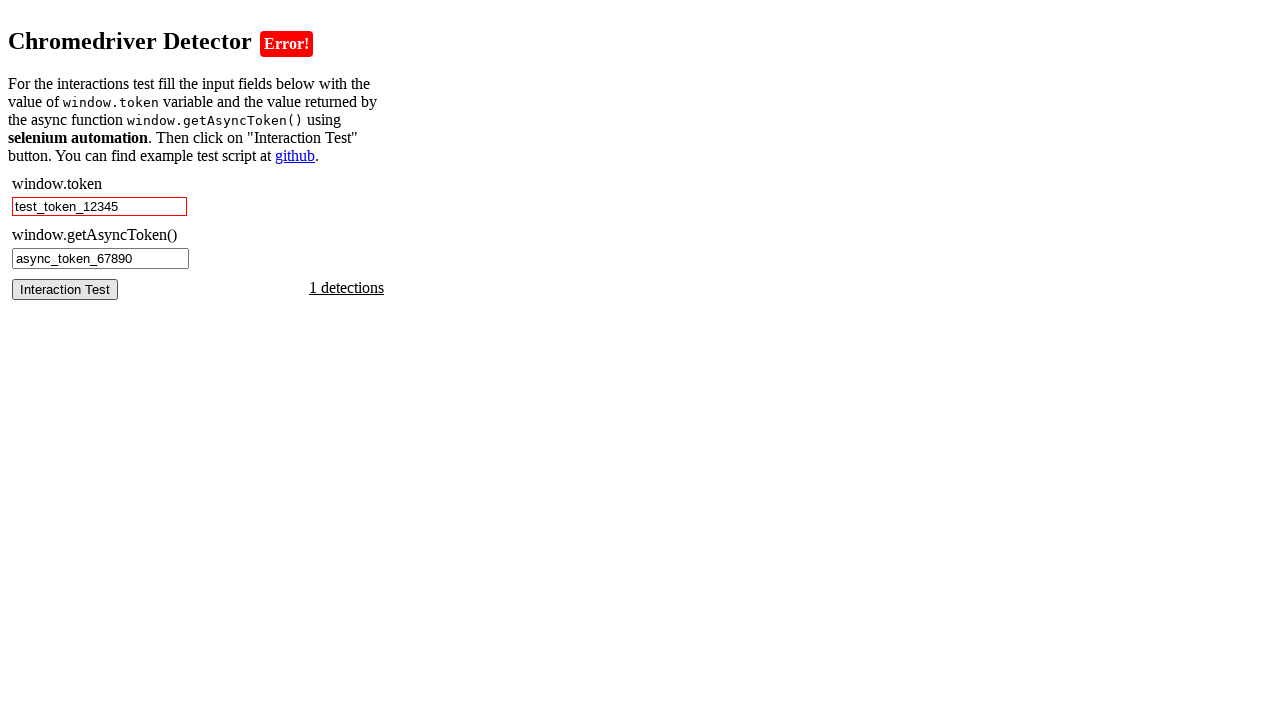